Navigates to a test automation practice website and waits for the page to load. This is a basic page load verification test.

Starting URL: http://testautomationpractice.blogspot.com/

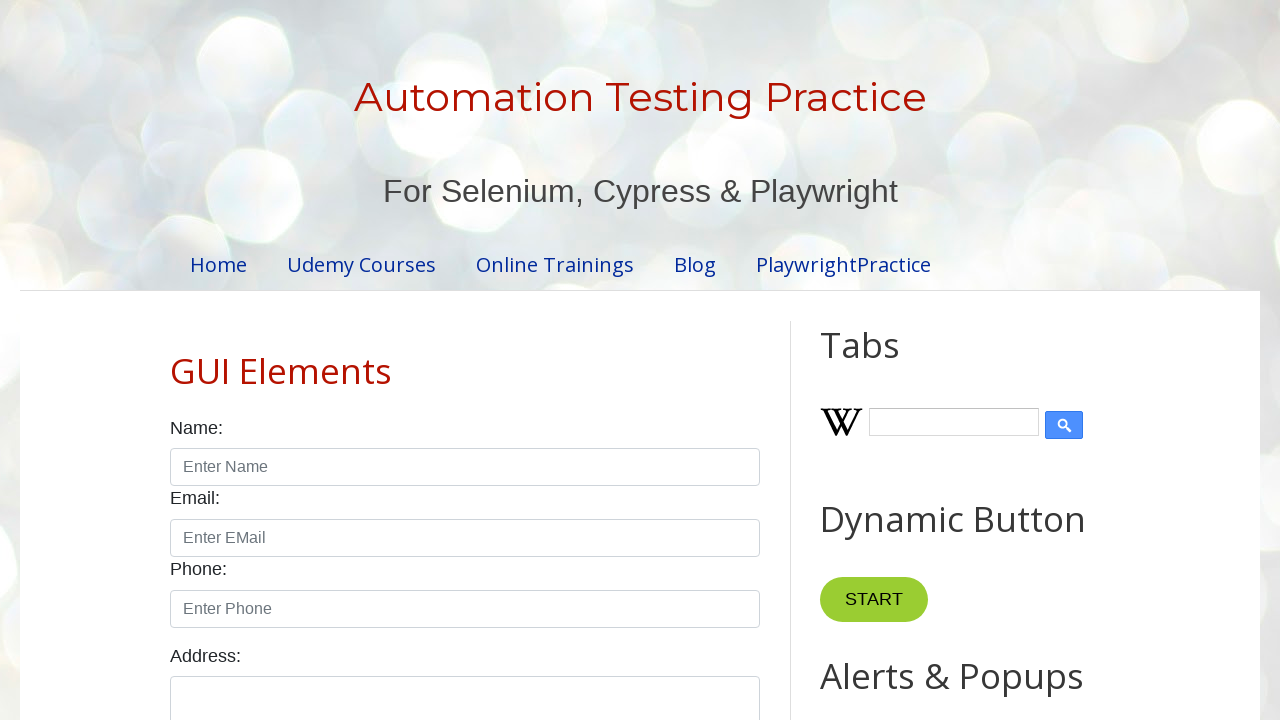

Navigated to test automation practice website
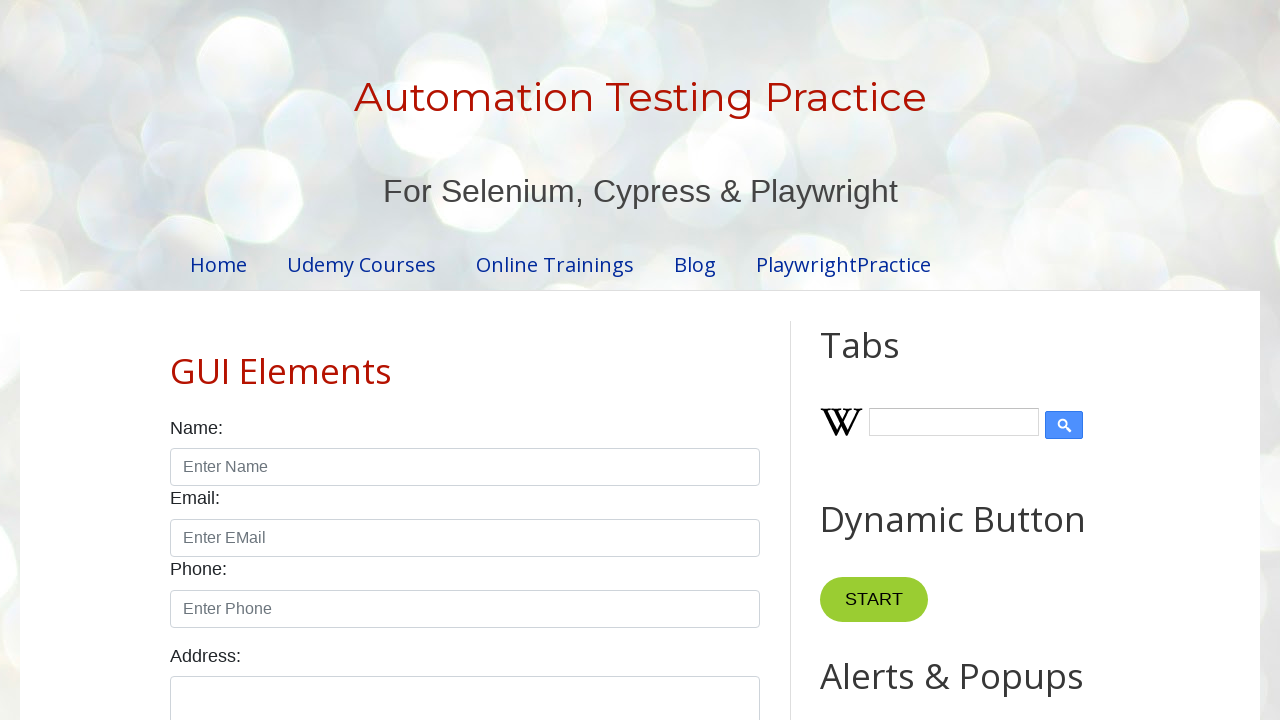

Page DOM content fully loaded
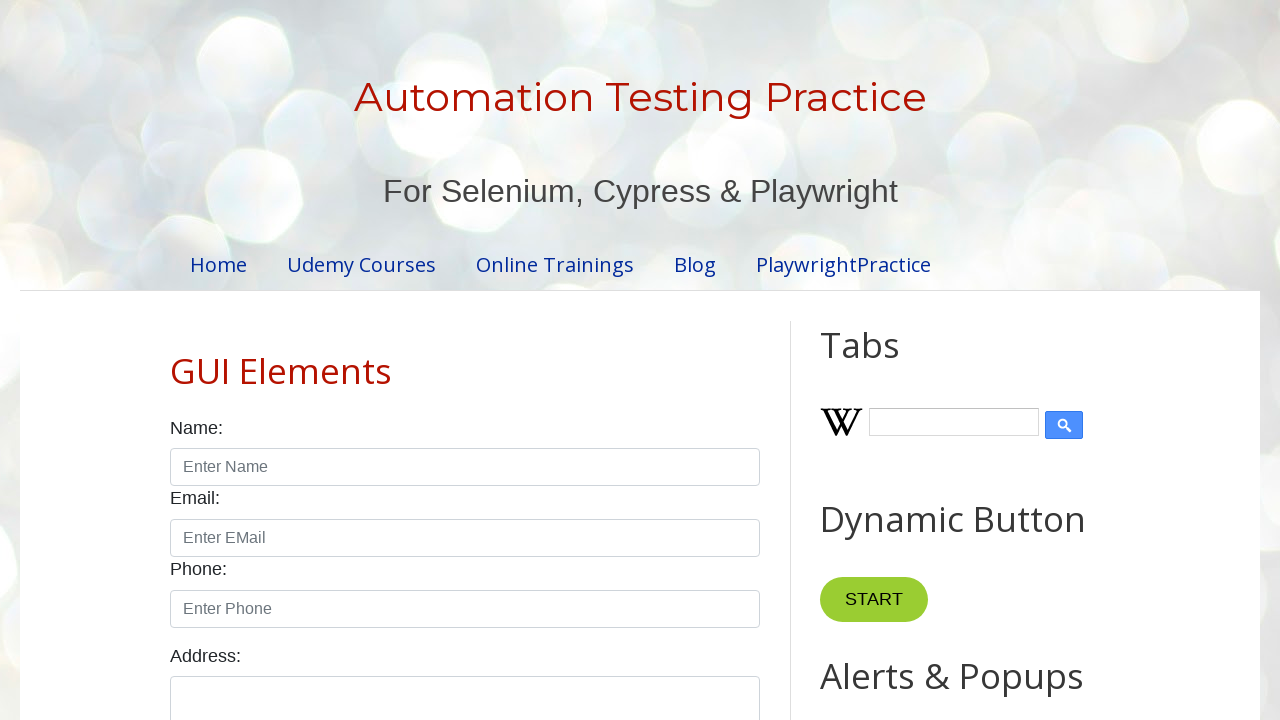

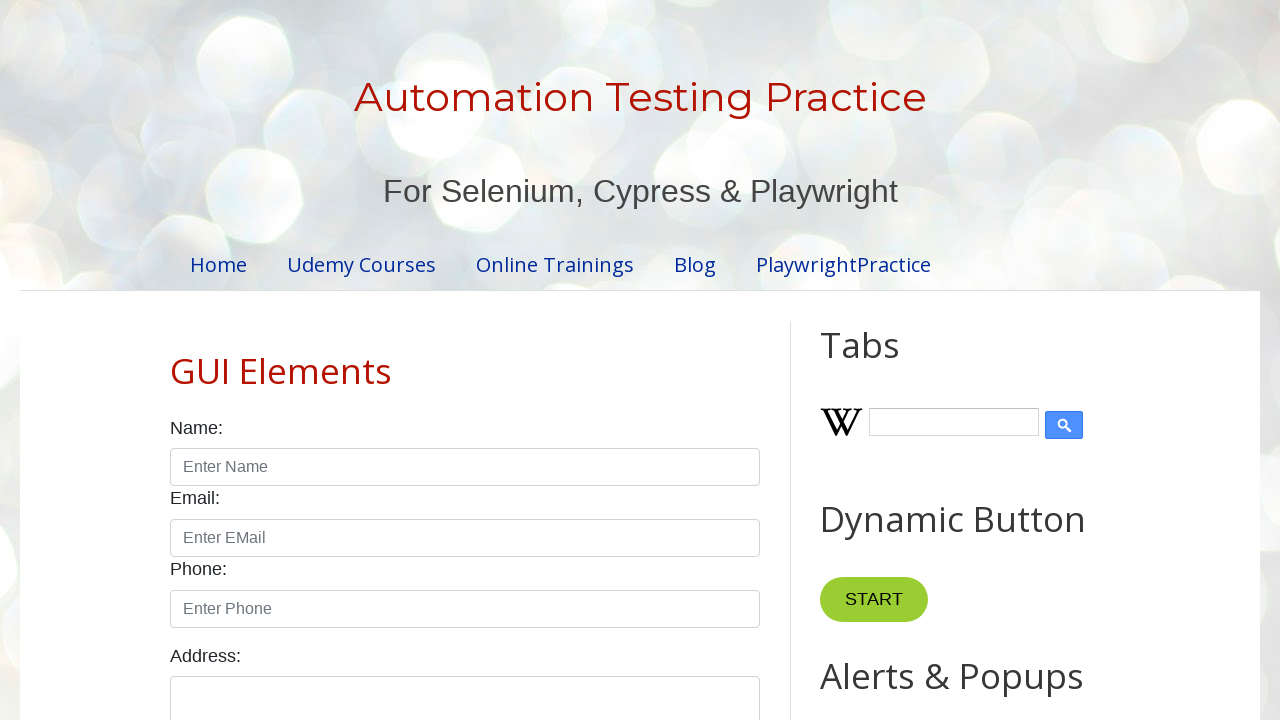